Tests filling a username field and then clicking cancel to verify the form is cleared

Starting URL: https://testpages.eviltester.com/styled/basic-html-form-test.html

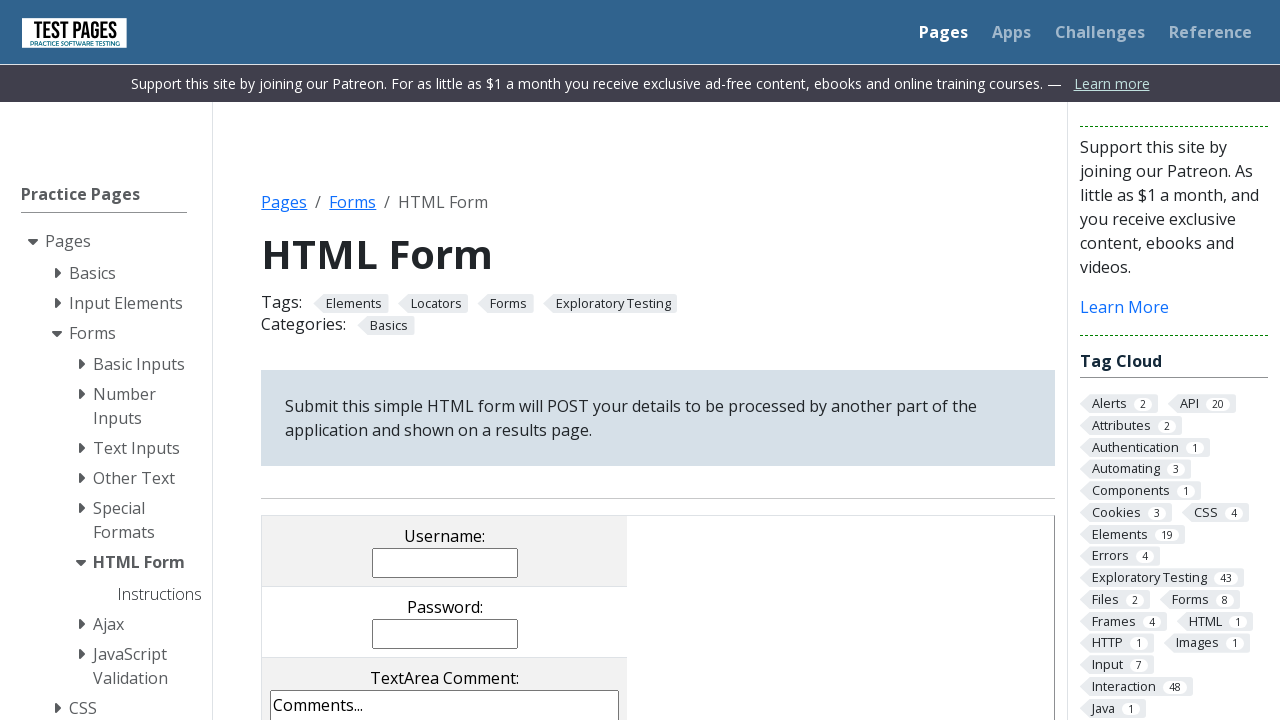

Filled username field with 'Evgeniia' on input[name='username']
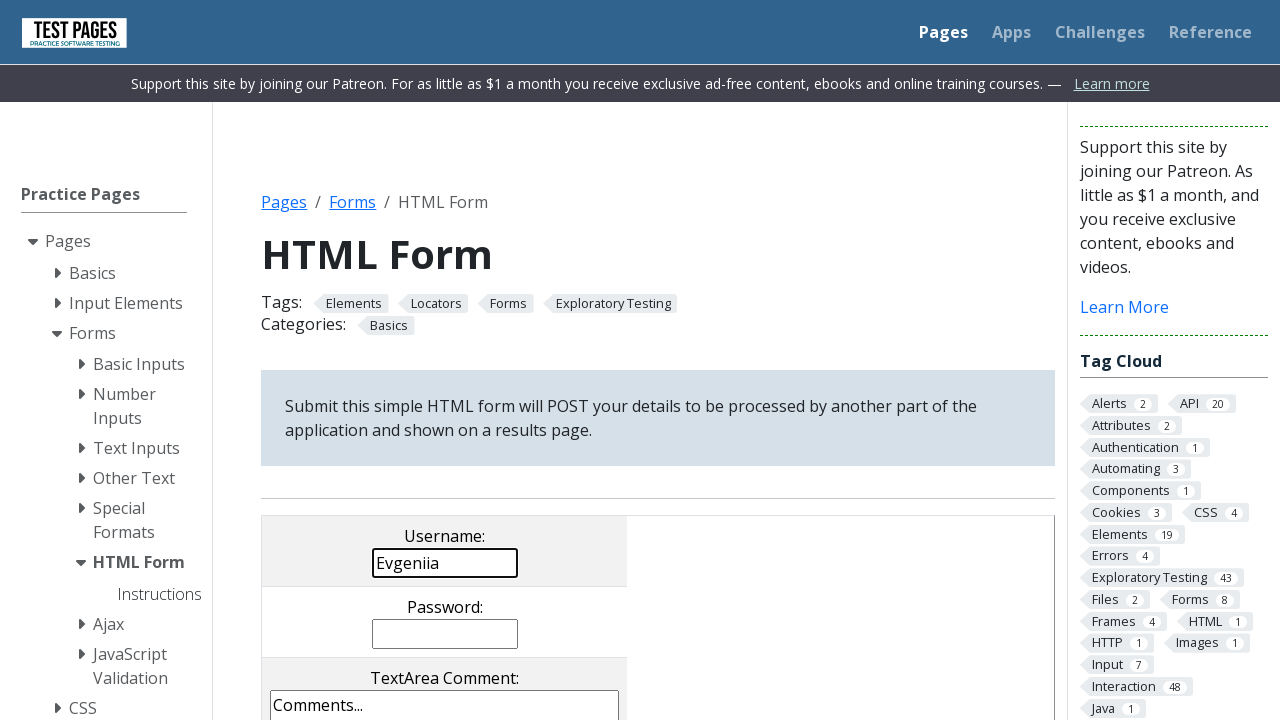

Clicked cancel button to clear the form at (381, 360) on input[value='cancel']
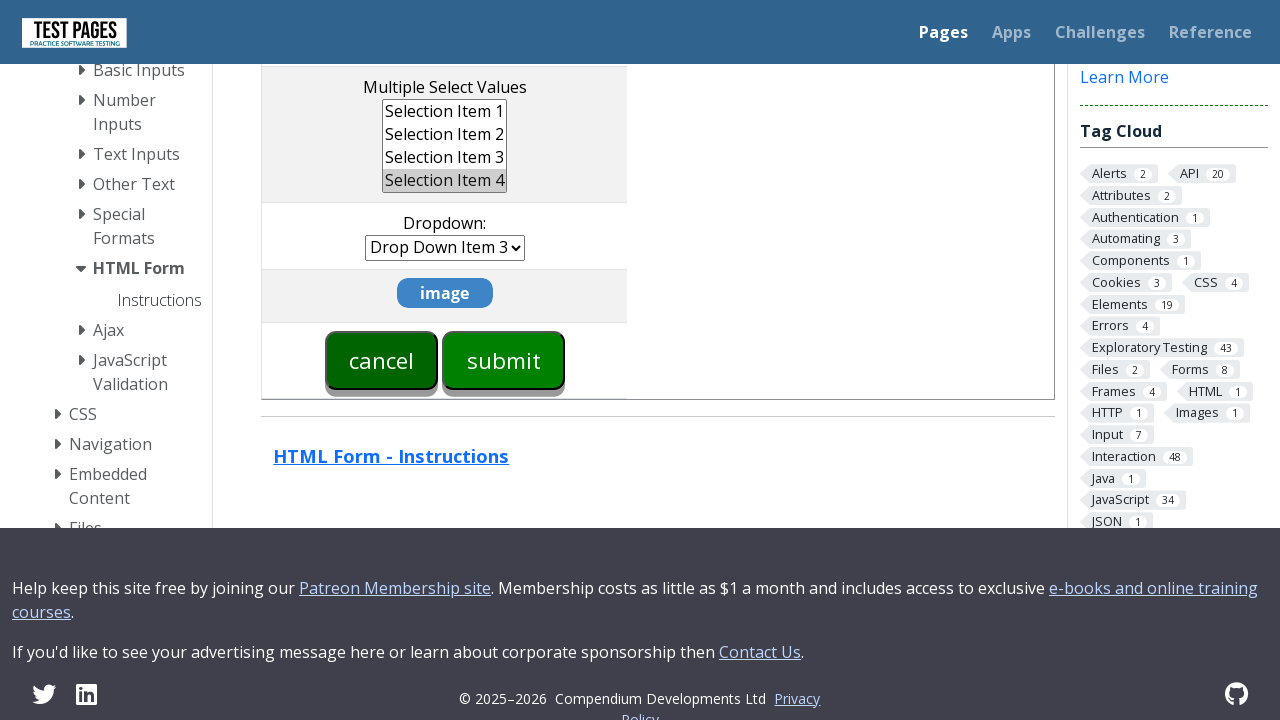

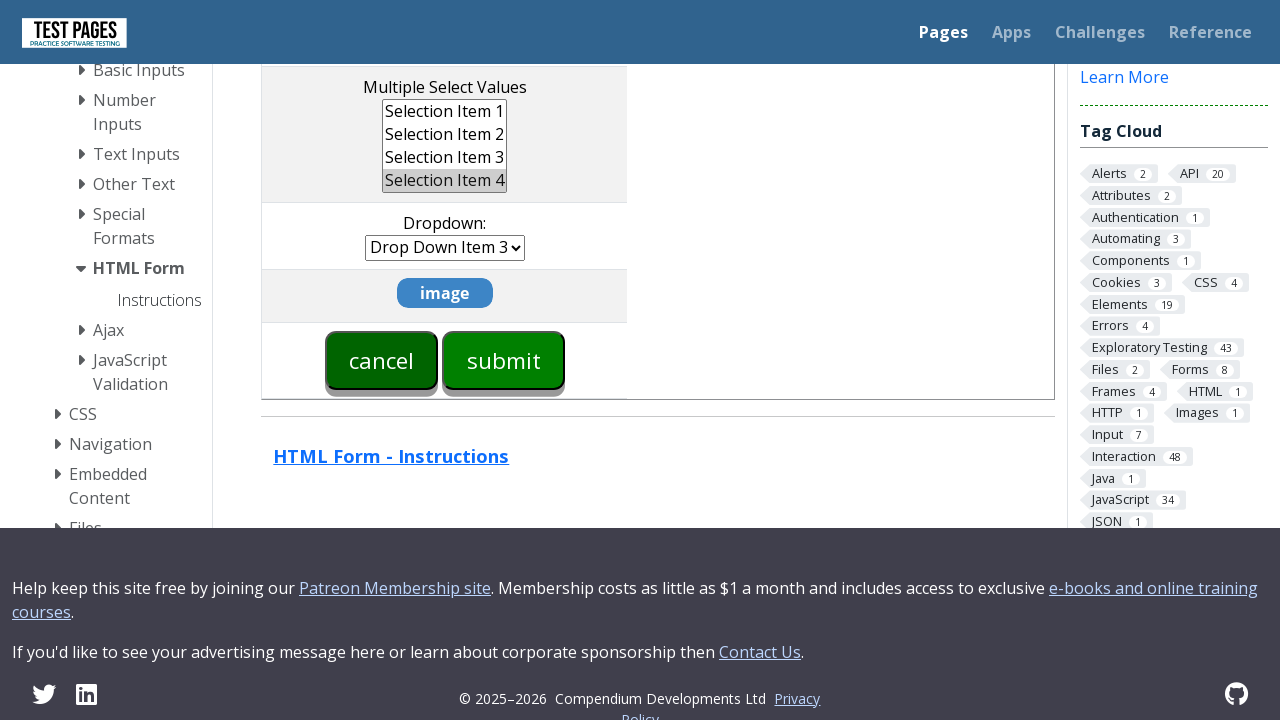